Tests horizontal slider by clicking and using arrow keys to change the value

Starting URL: http://the-internet.herokuapp.com/horizontal_slider

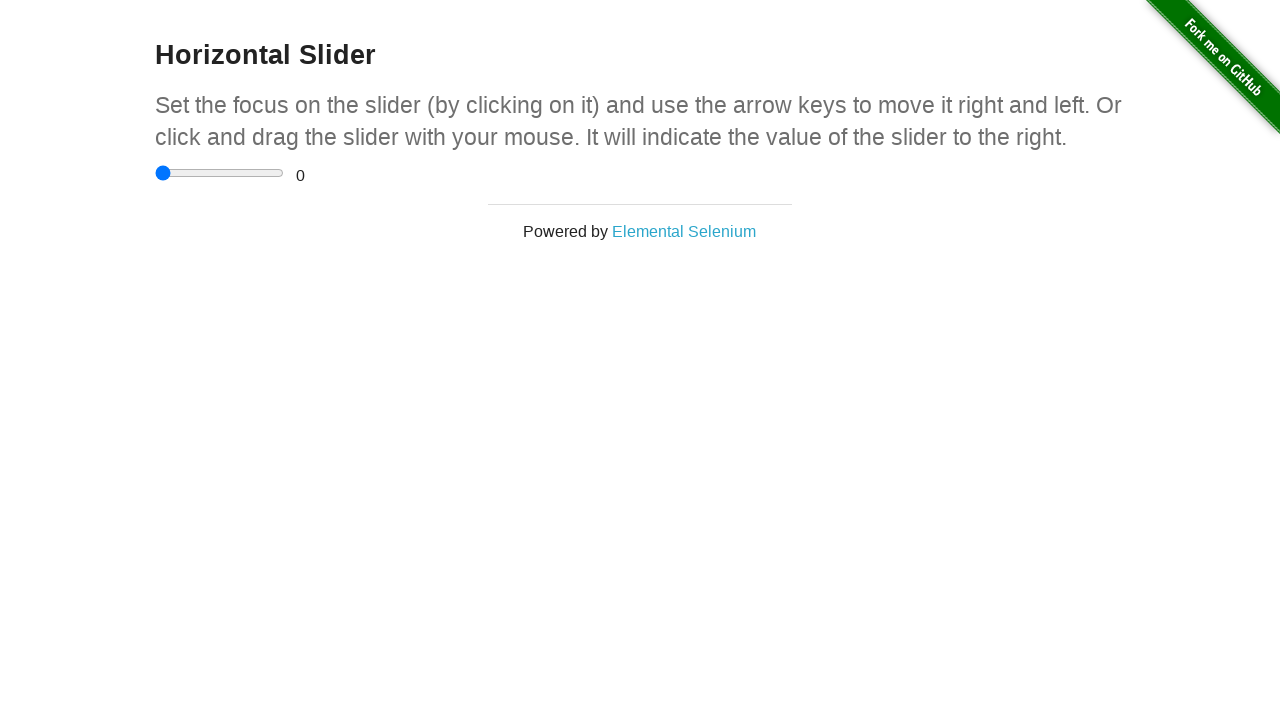

Clicked on the horizontal slider at (220, 173) on input[type='range']
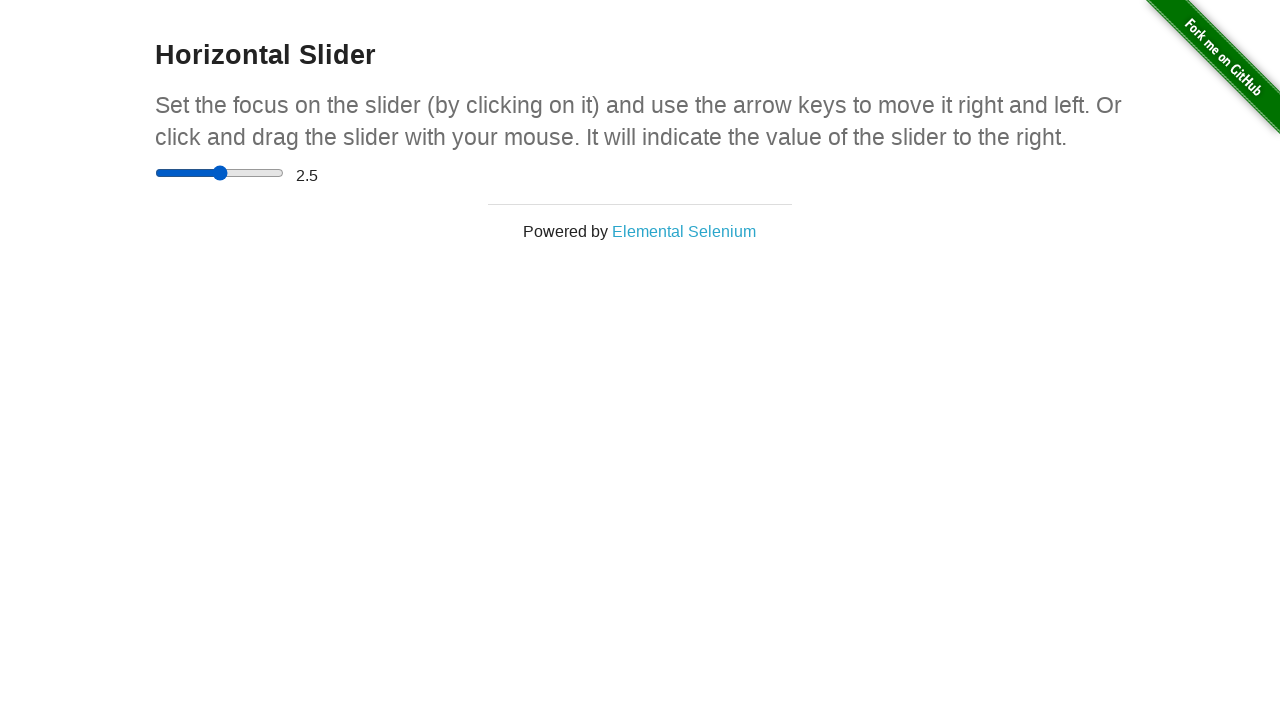

Pressed ArrowRight key to increase slider value on input[type='range']
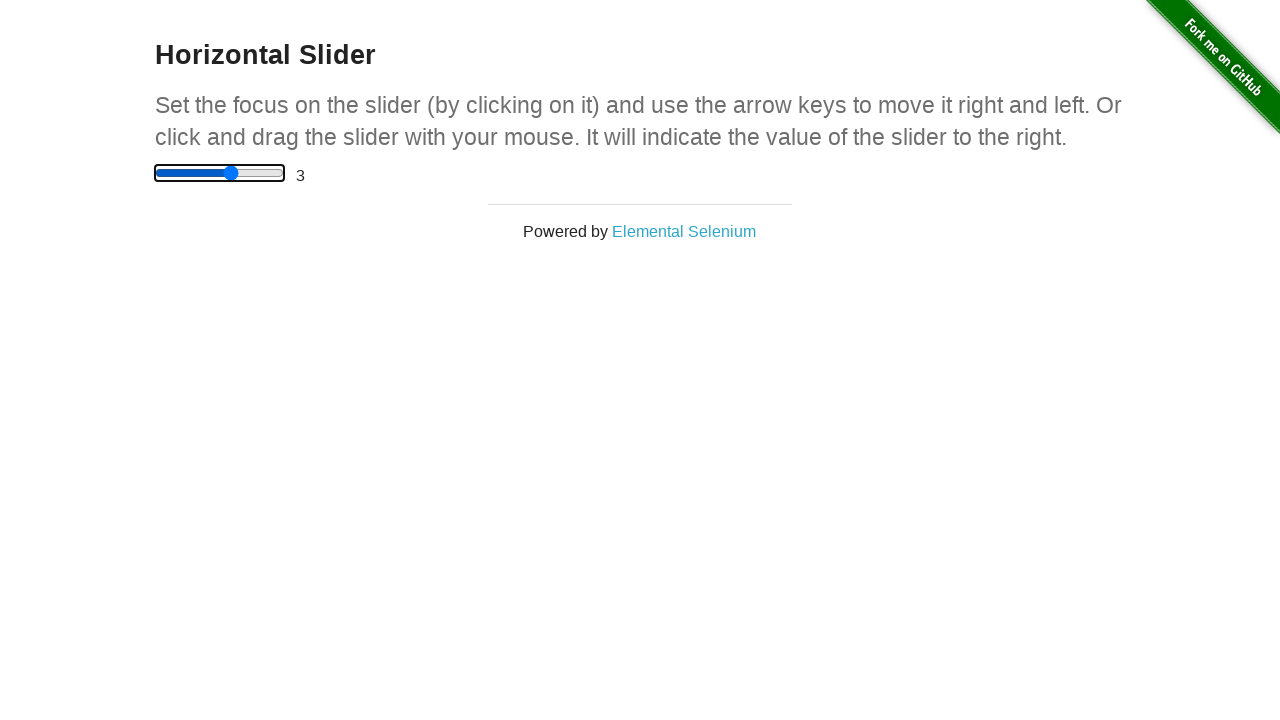

Pressed ArrowRight key again to further increase slider value on input[type='range']
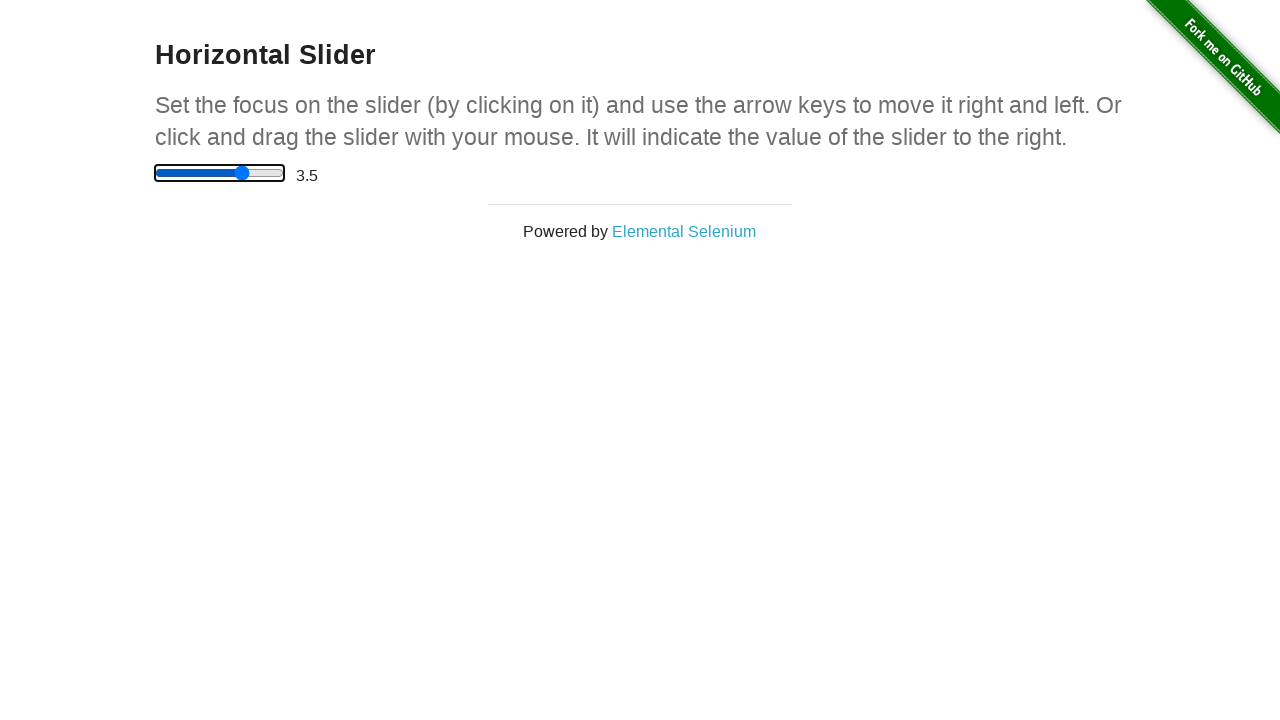

Verified slider value changed and range element is visible
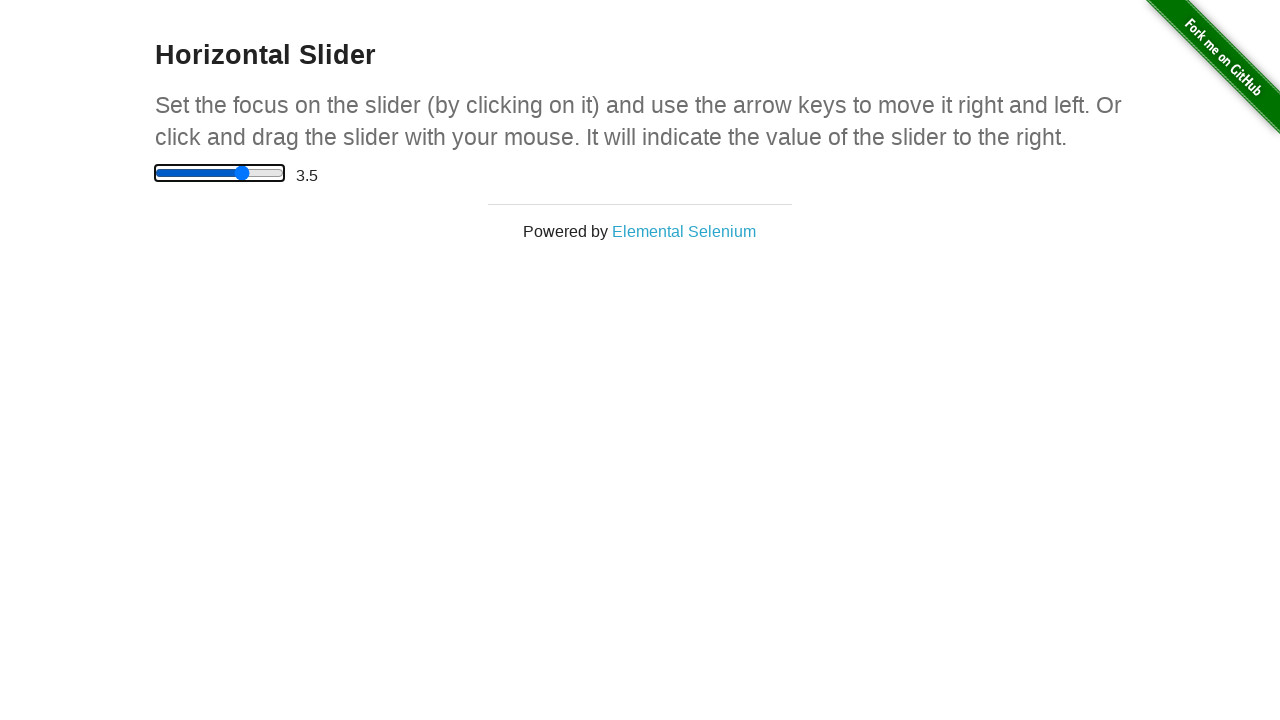

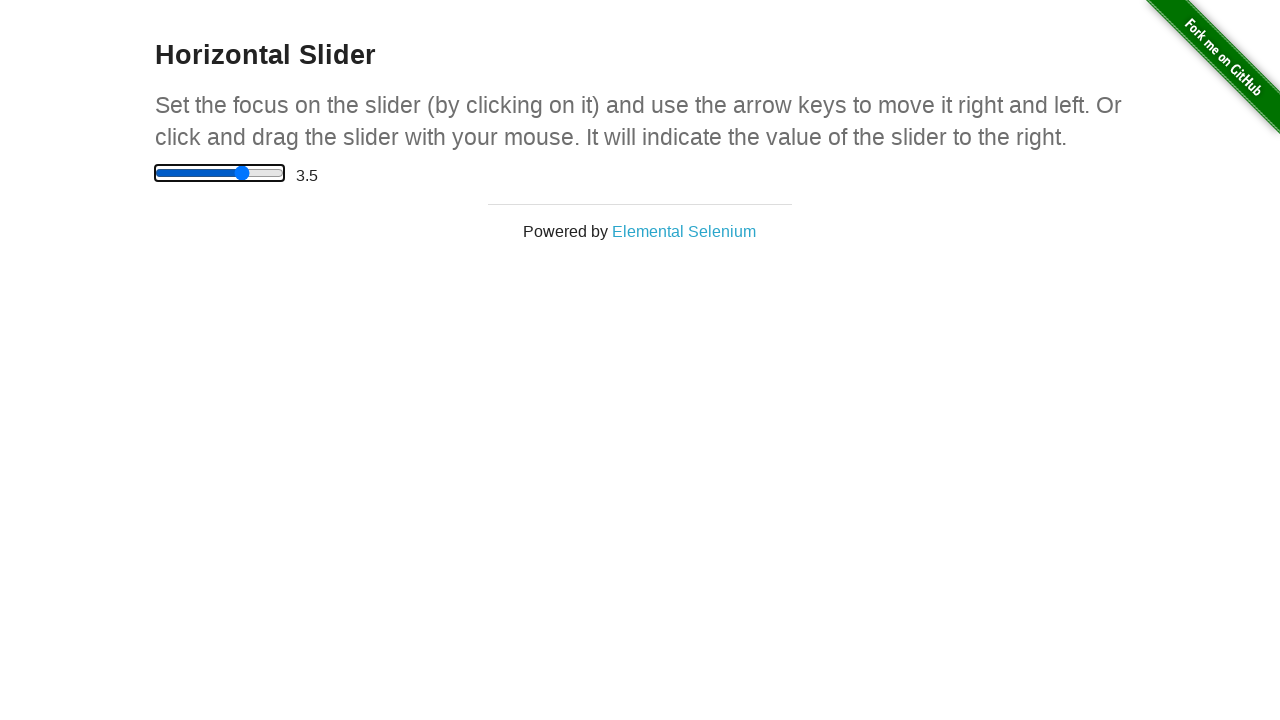